Tests the jQuery UI selectable widget by switching to an iframe and clicking on a selectable item

Starting URL: https://jqueryui.com/selectable/

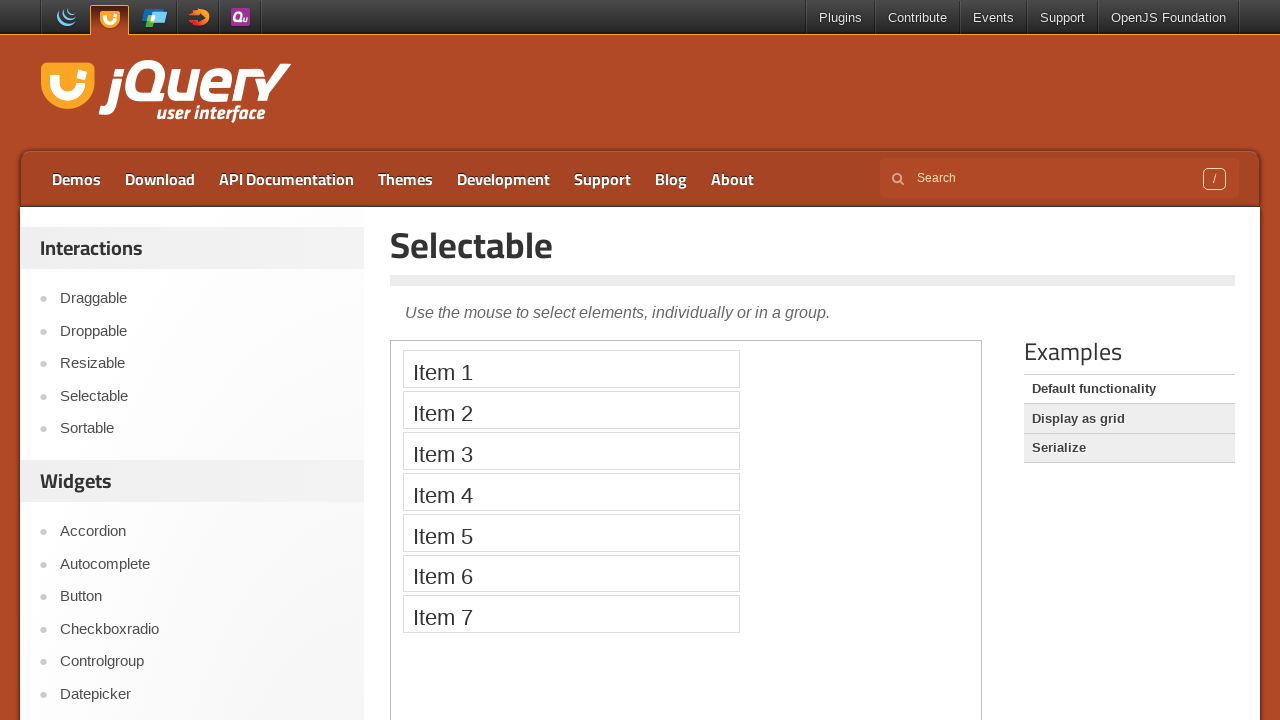

Located the iframe containing the selectable widget
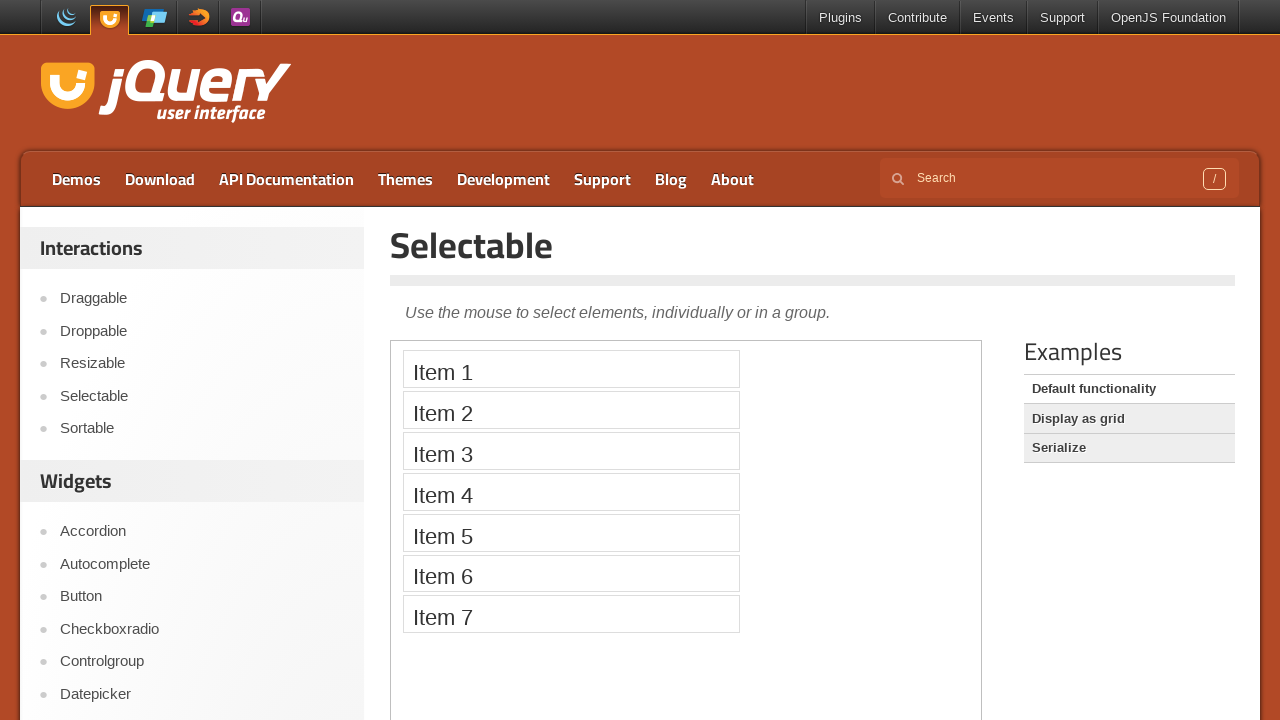

Clicked on Item 5 in the selectable list at (571, 532) on iframe >> nth=0 >> internal:control=enter-frame >> xpath=//li[text()='Item 5']
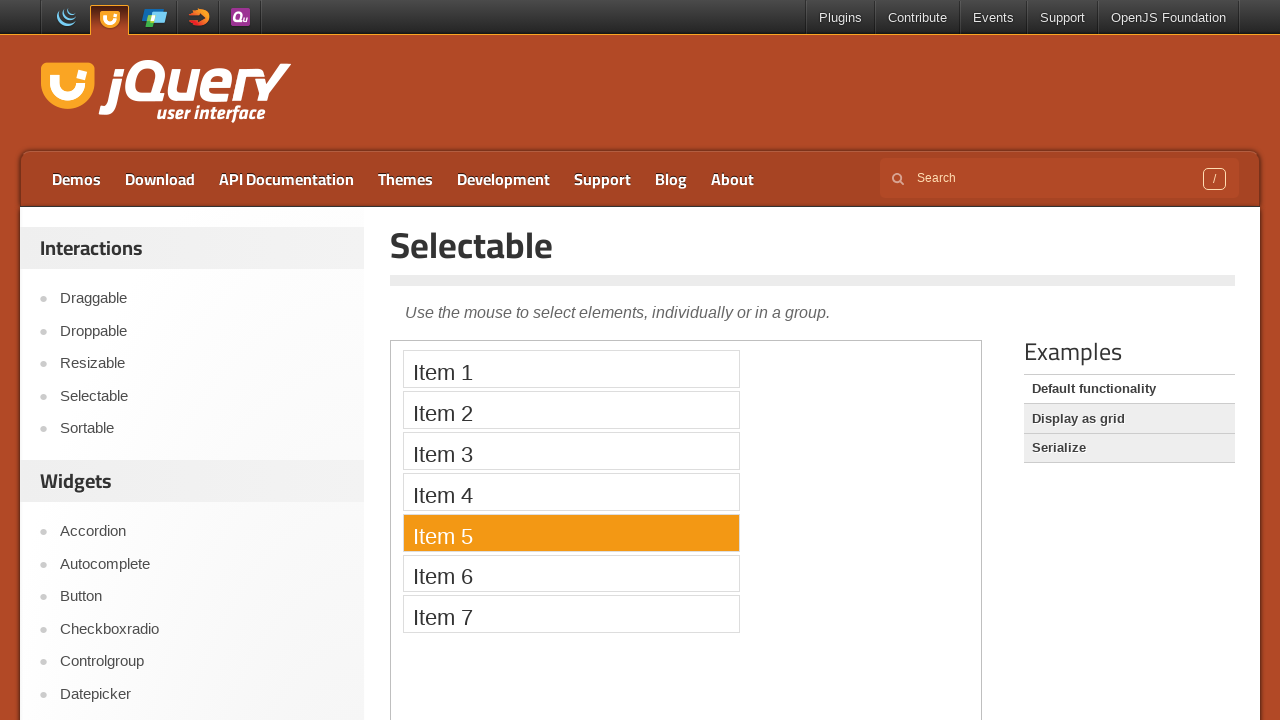

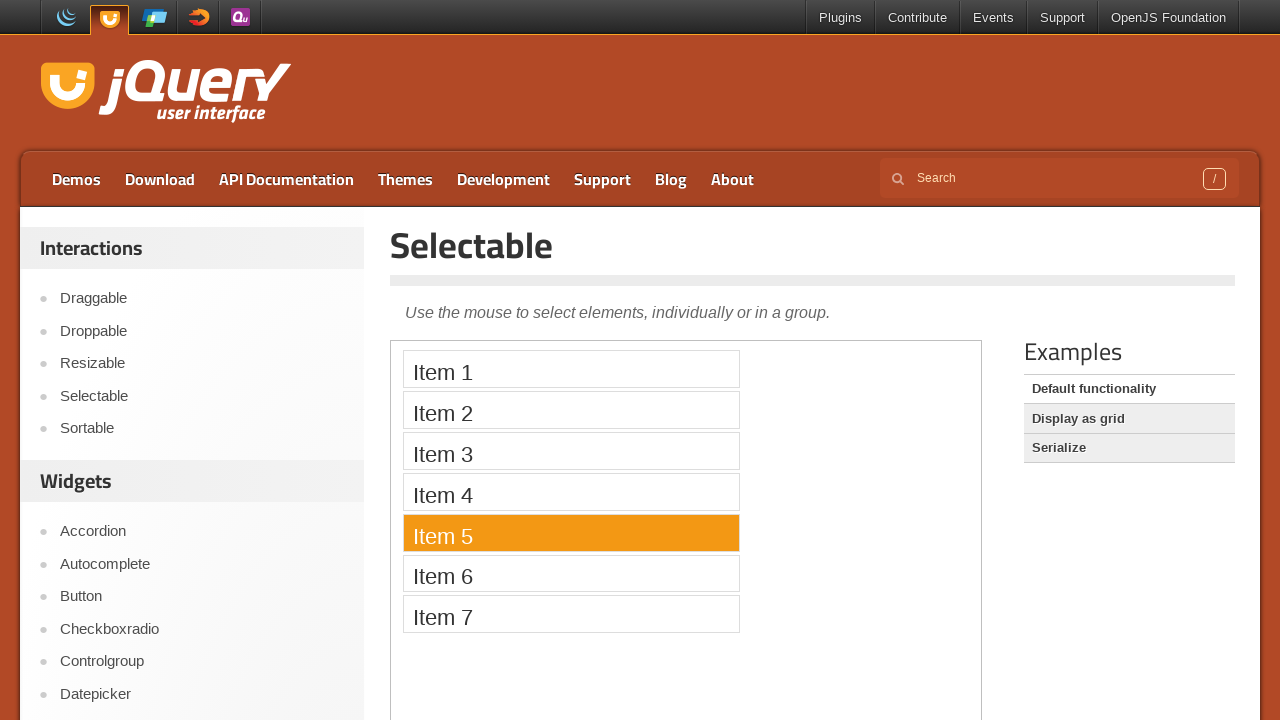